Waits for a price to reach $100, then solves a mathematical challenge by calculating a logarithmic expression and submitting the answer

Starting URL: http://suninjuly.github.io/explicit_wait2.html

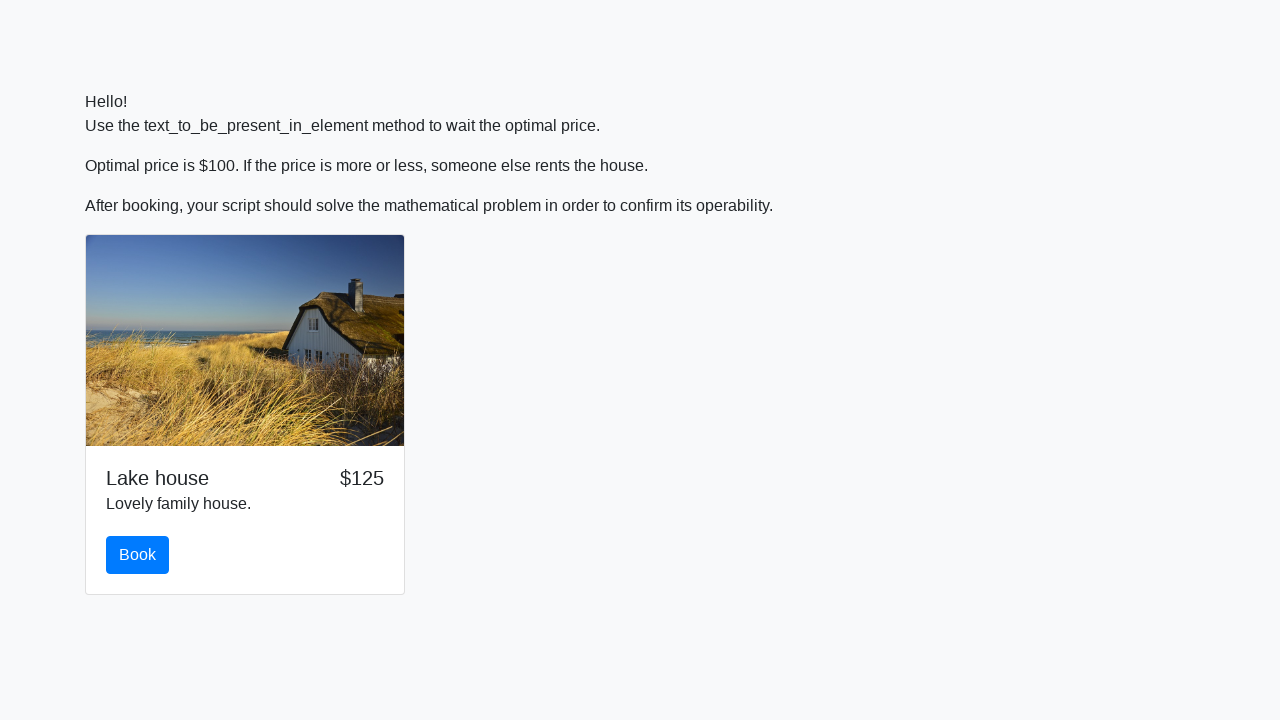

Waited for price to reach $100
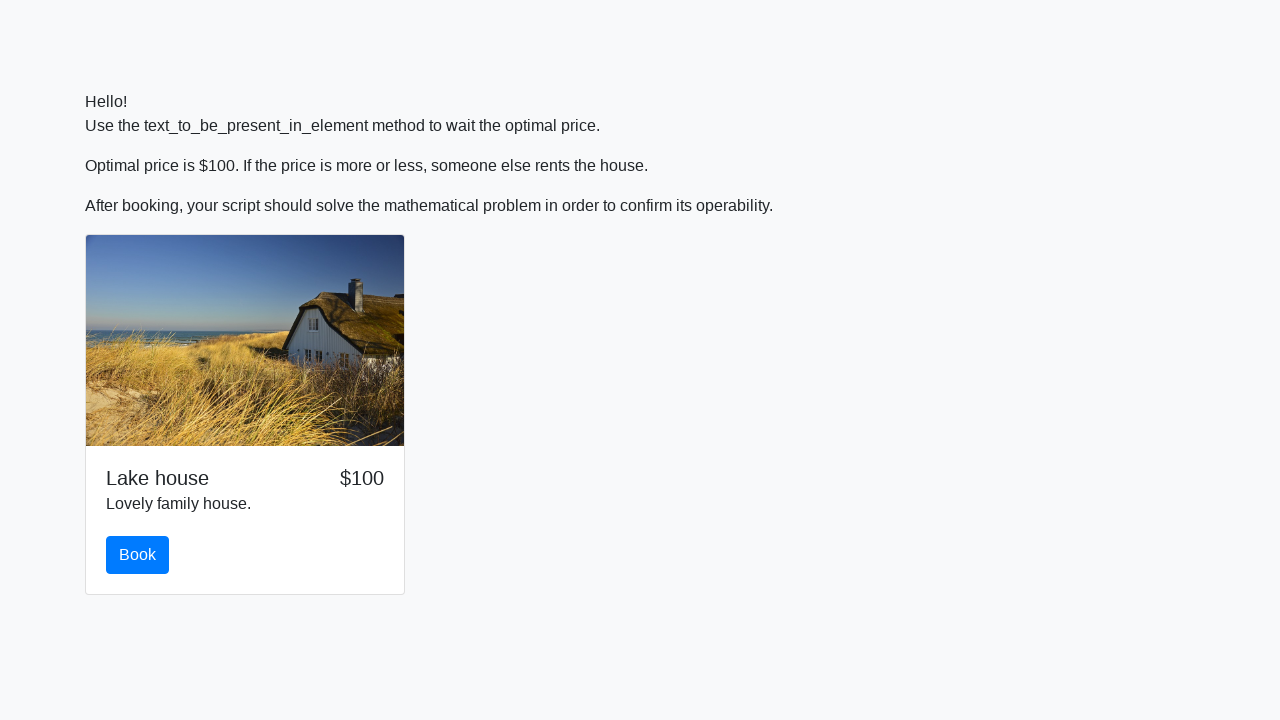

Clicked the book button at (138, 555) on #book
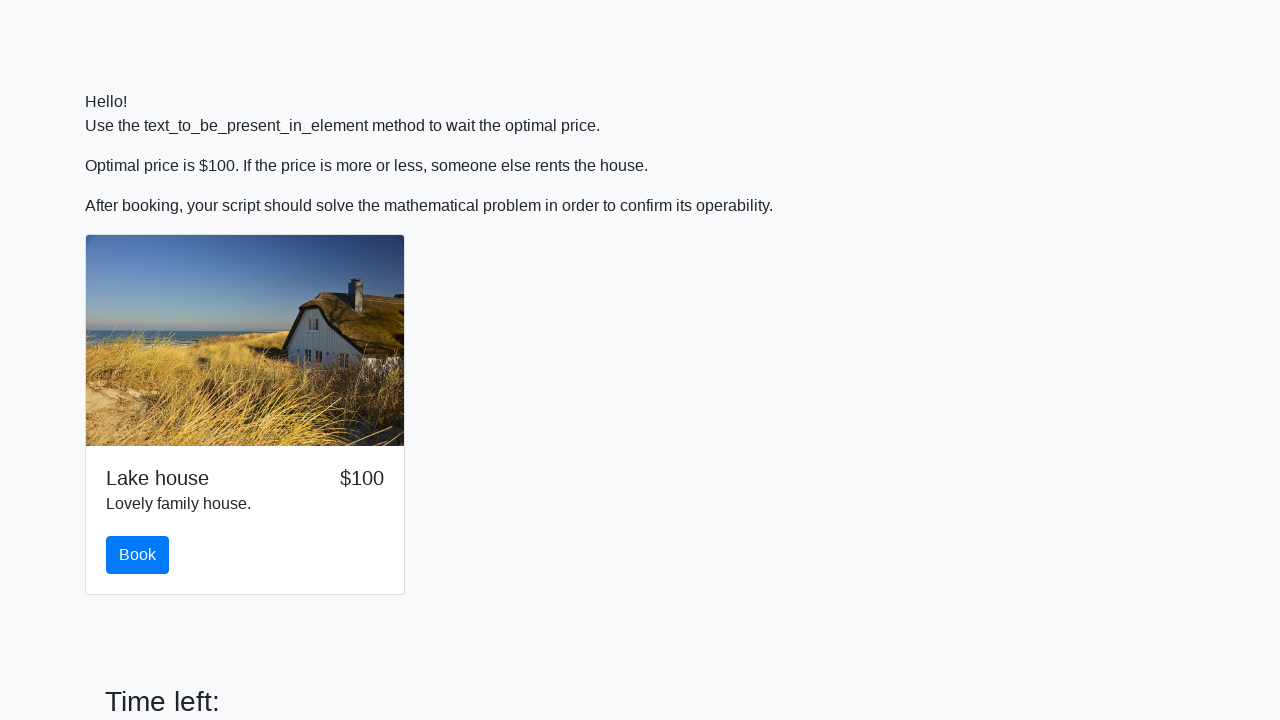

Retrieved input value for calculation: 385
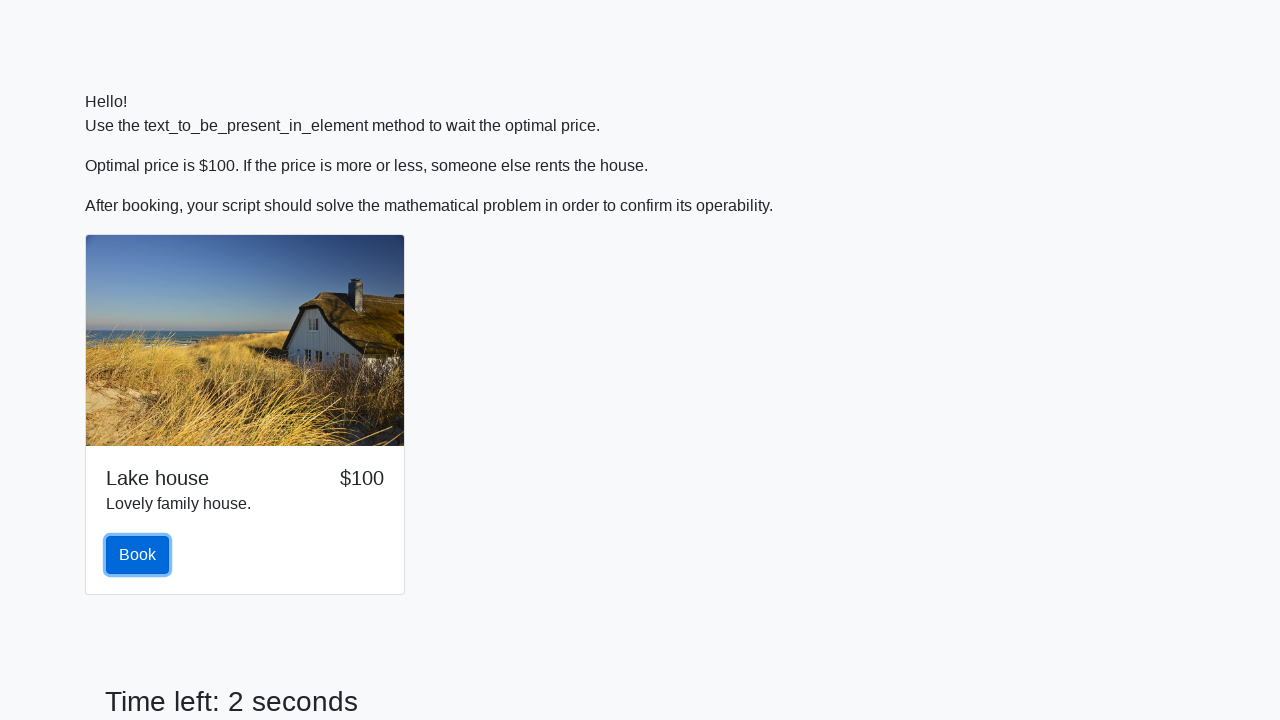

Calculated logarithmic expression result: 2.472861369632214
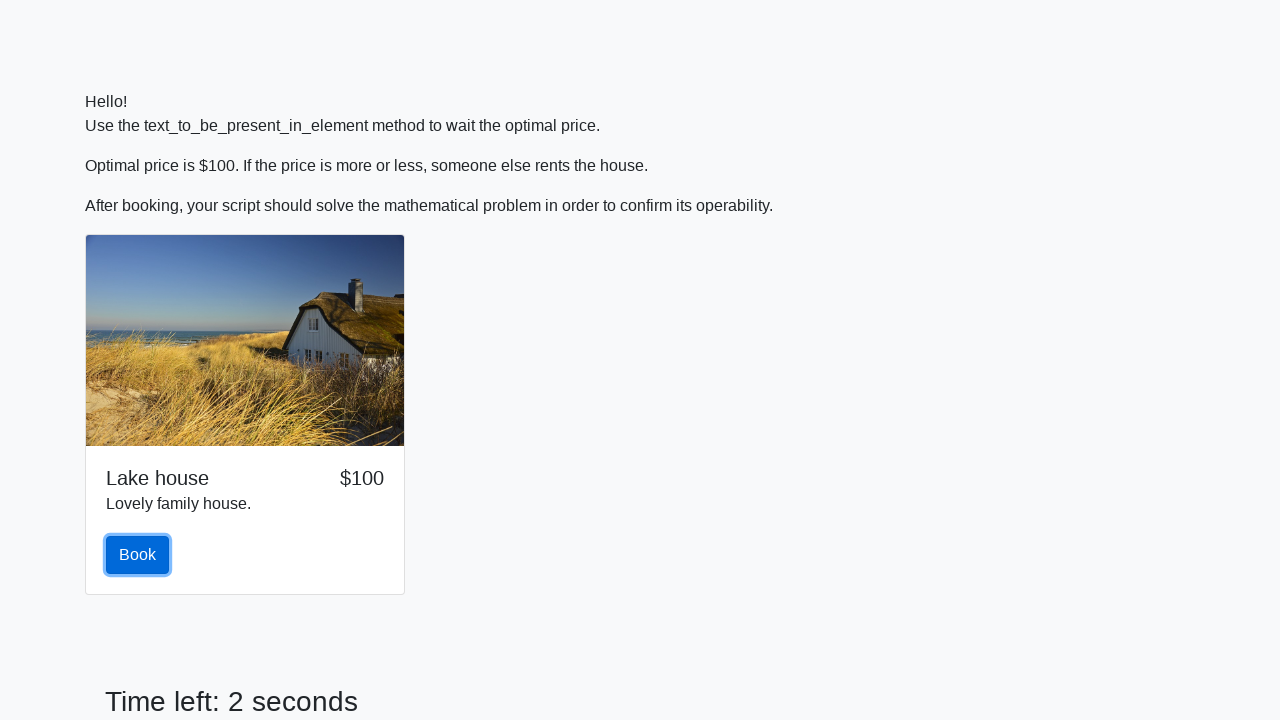

Filled answer field with calculated result on #answer
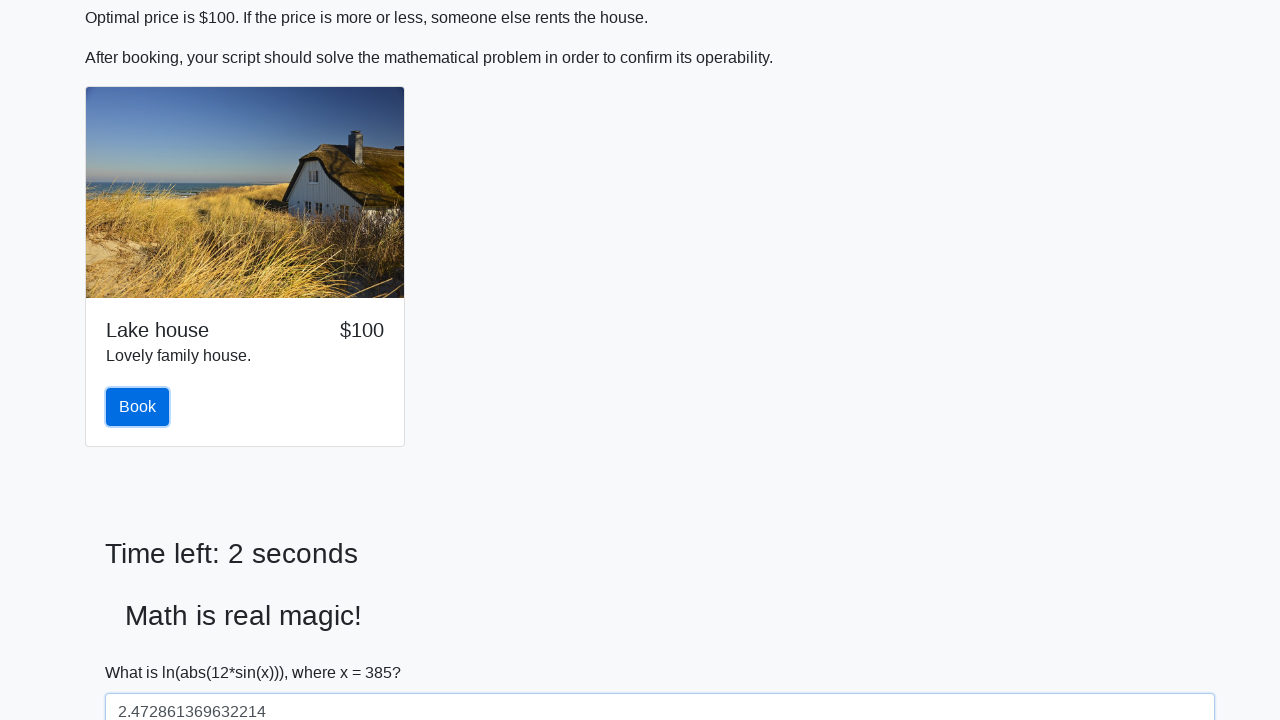

Clicked solve button to submit answer at (143, 651) on #solve
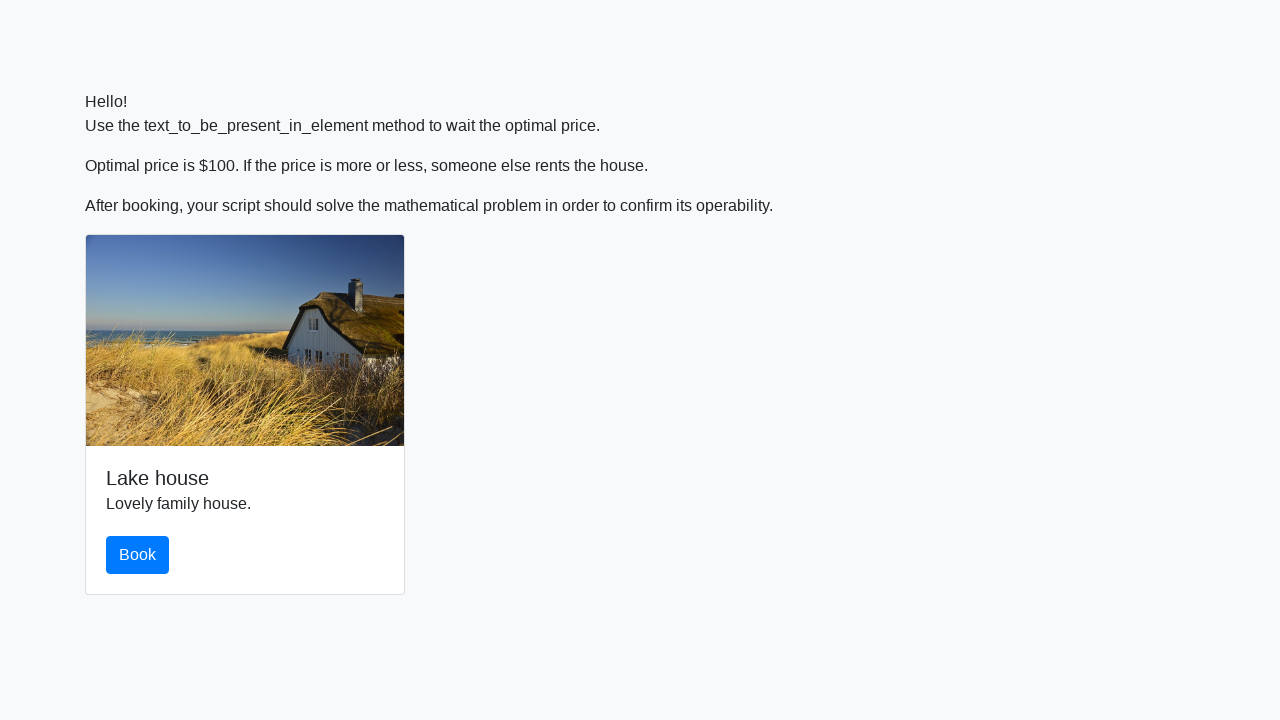

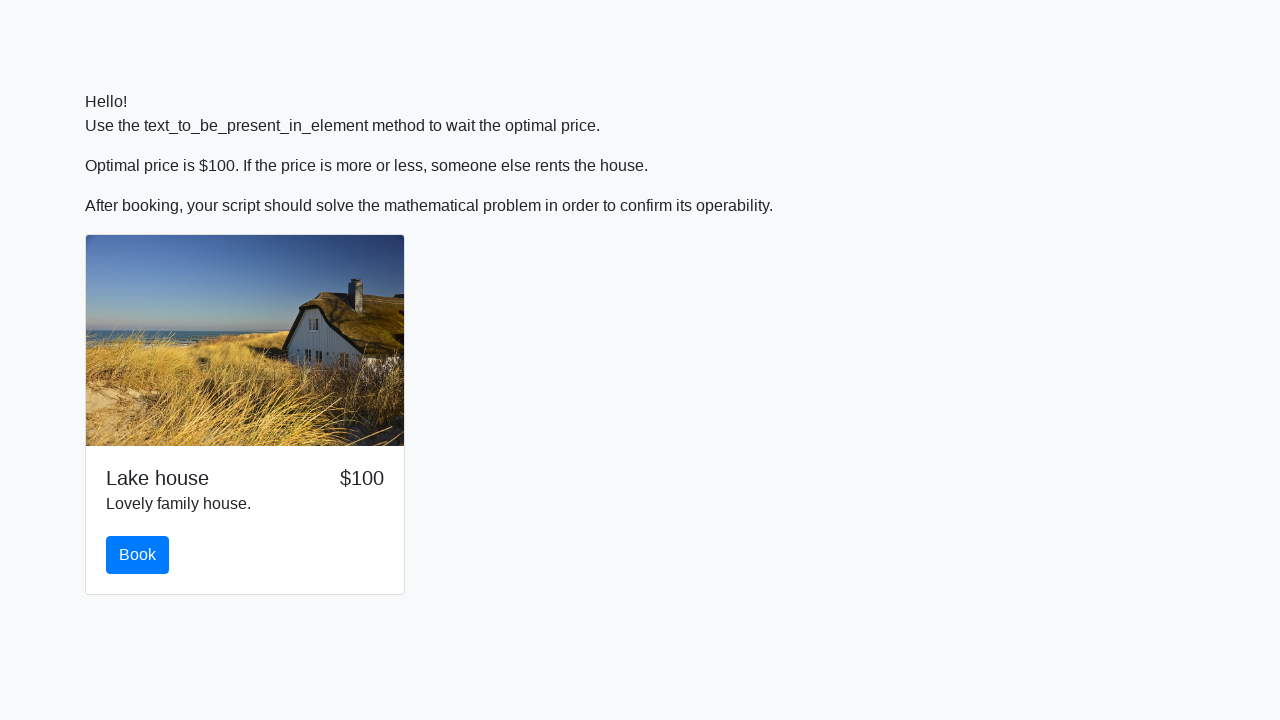